Tests scrolling functionality by scrolling to a footer element on a long page

Starting URL: https://bonigarcia.dev/selenium-webdriver-java/long-page.html

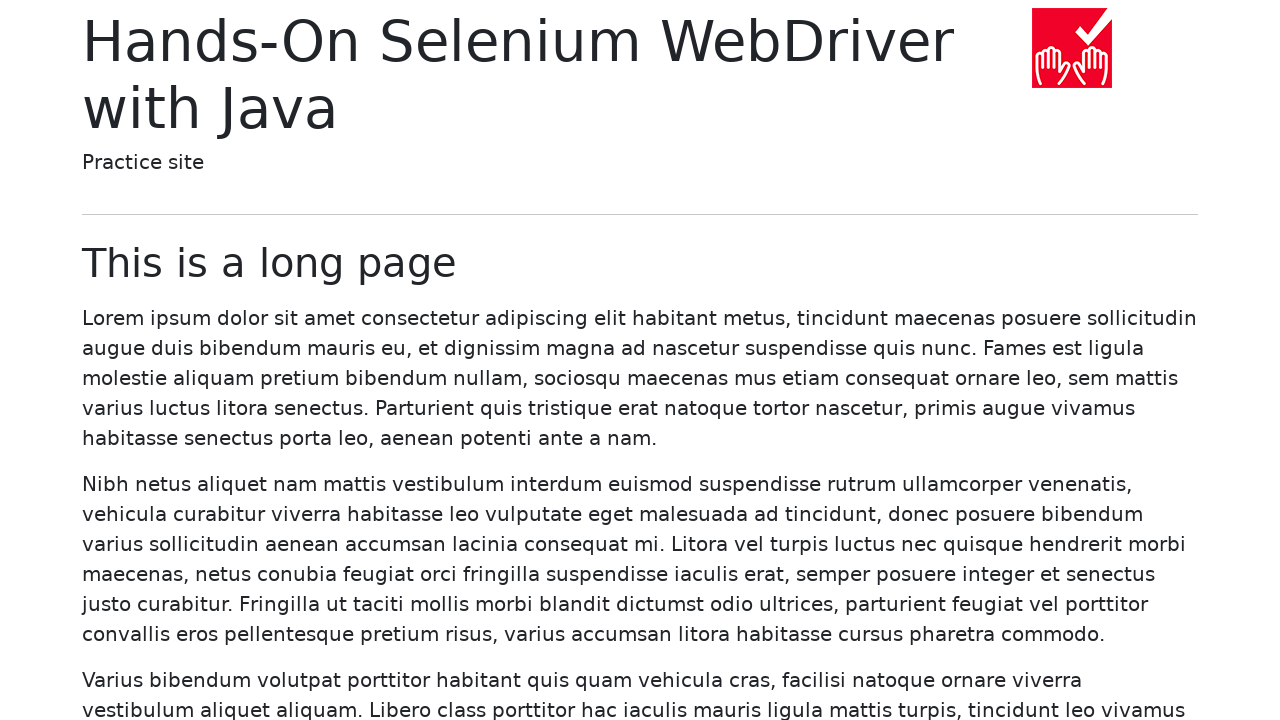

Scrolled to footer element with class 'text-muted'
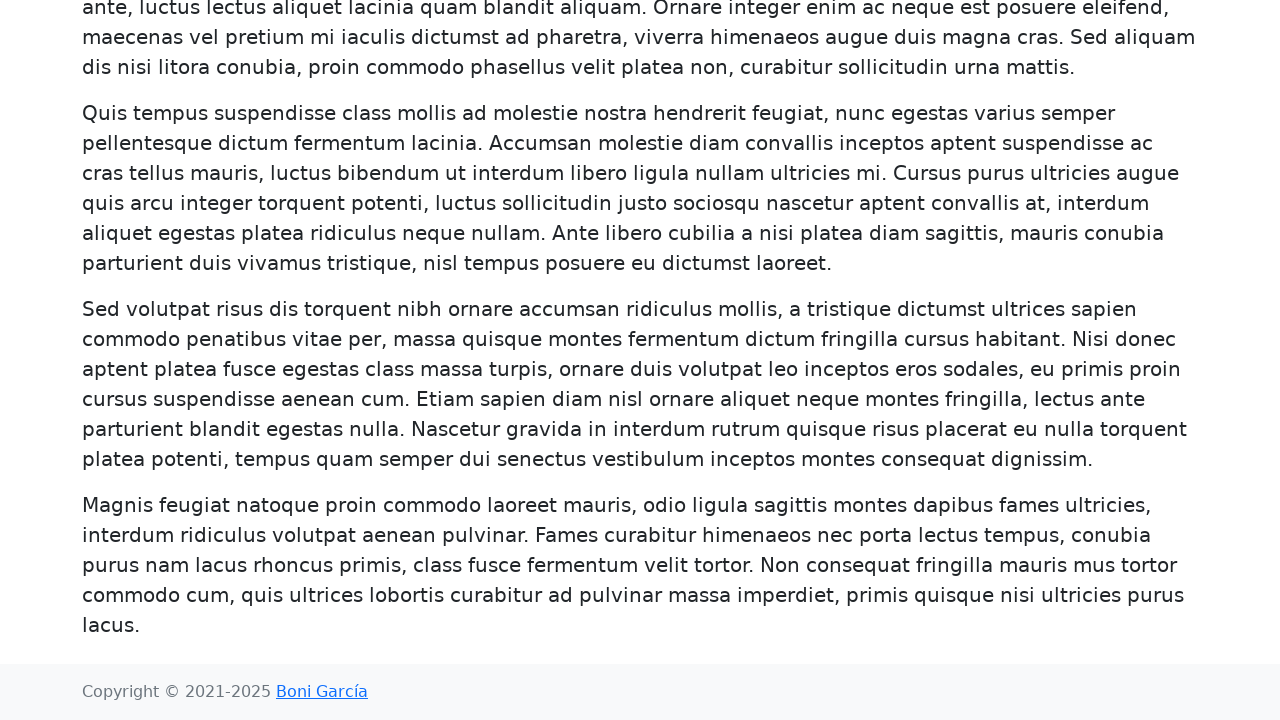

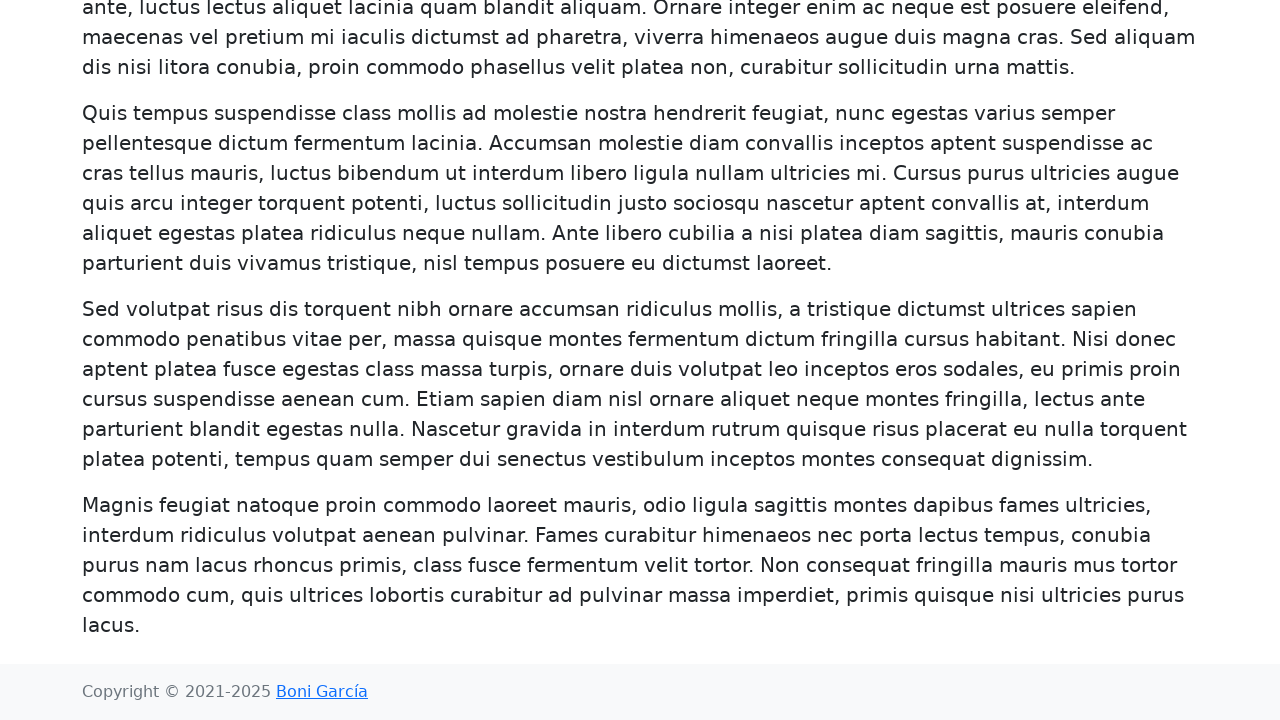